Tests drag and drop functionality by dragging an element and dropping it onto a target drop zone on the DemoQA droppable page

Starting URL: https://demoqa.com/droppable

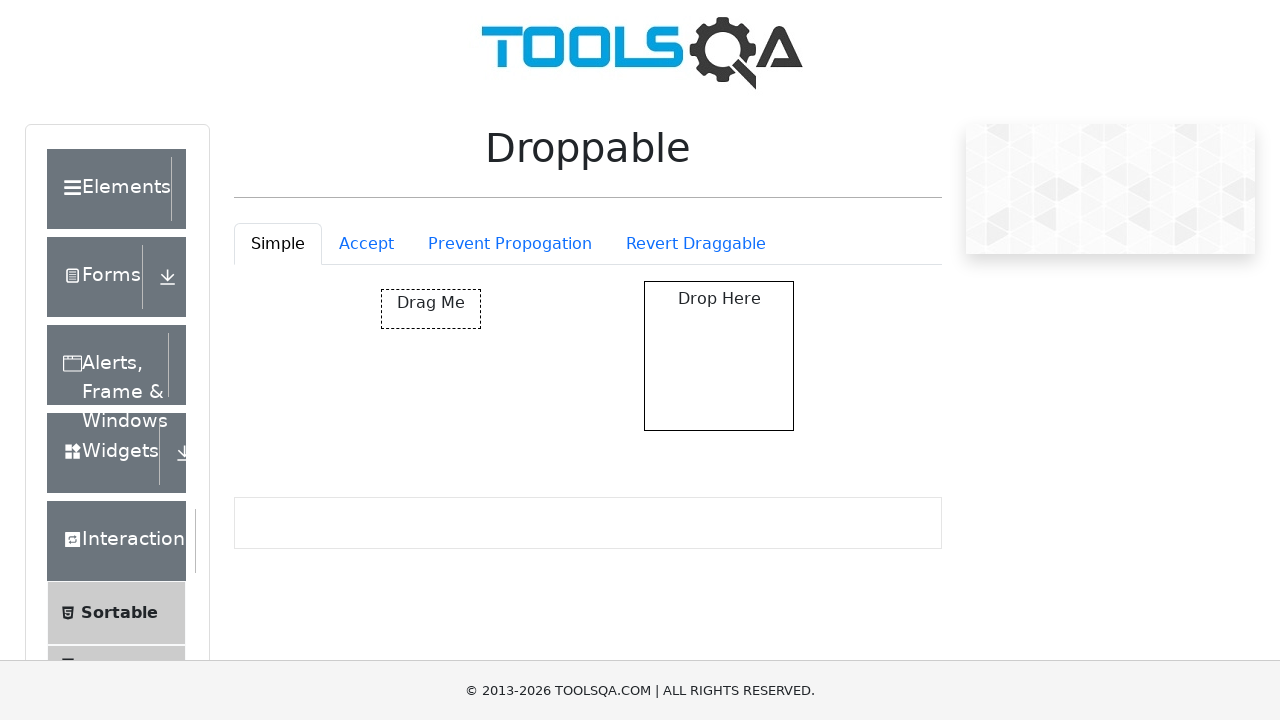

Scrolled down 300px to make drag and drop elements visible
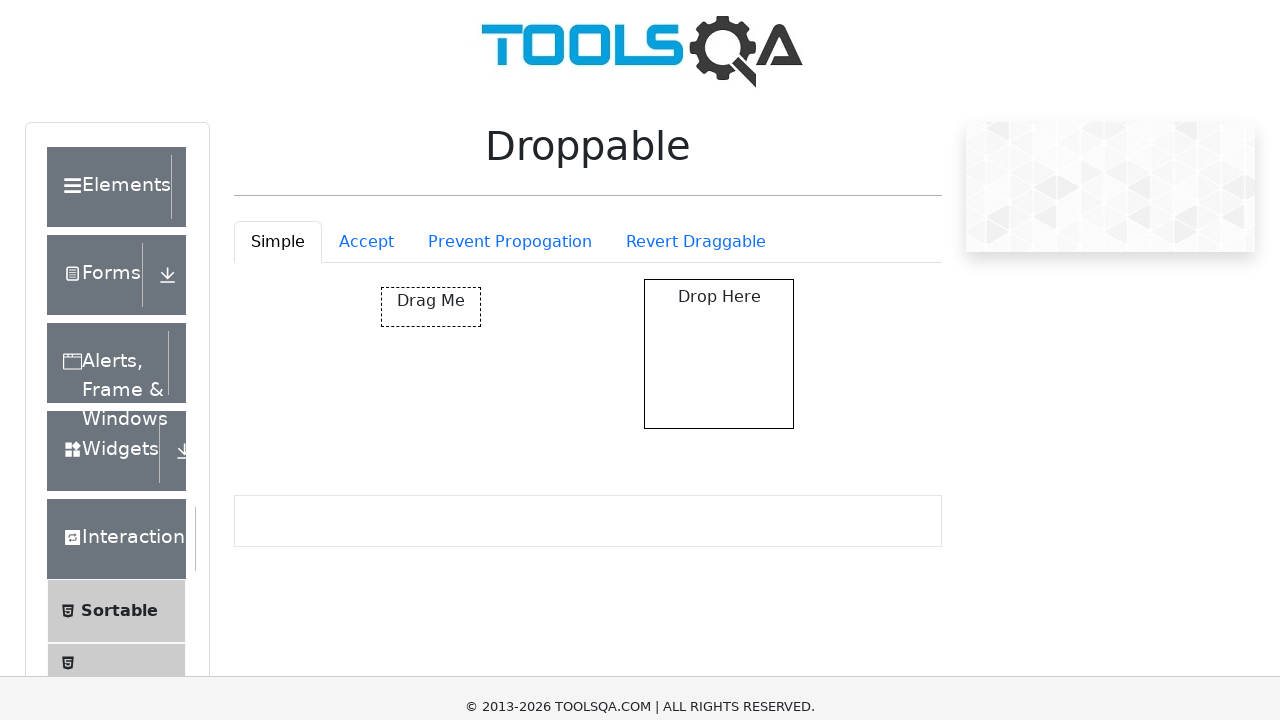

Located draggable element with id 'draggable'
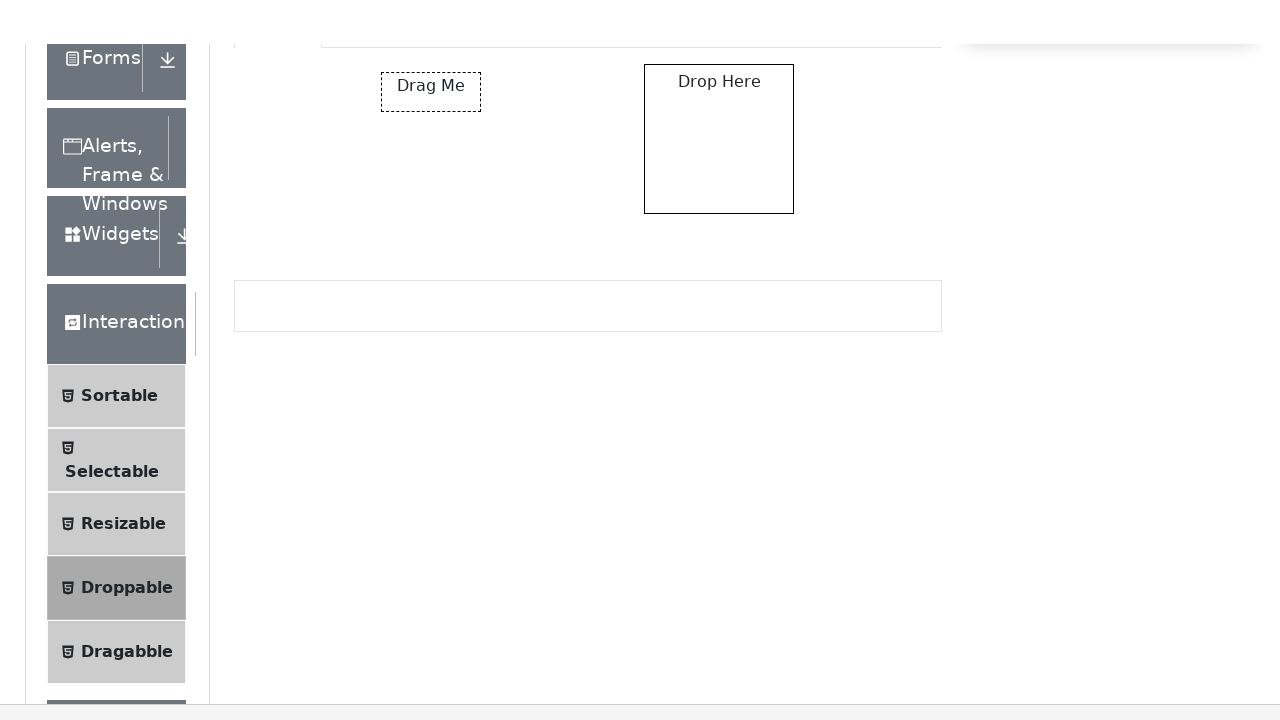

Located droppable target element with id 'droppable'
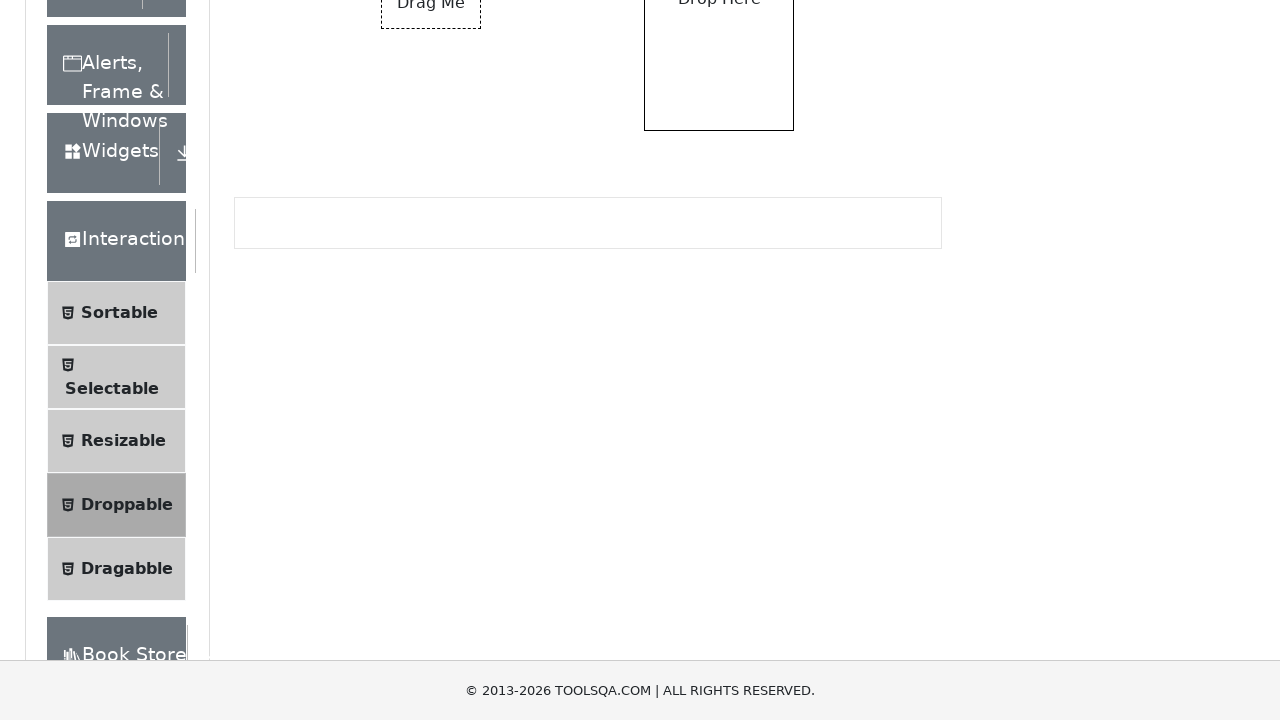

Dragged element from draggable to droppable target zone at (719, 75)
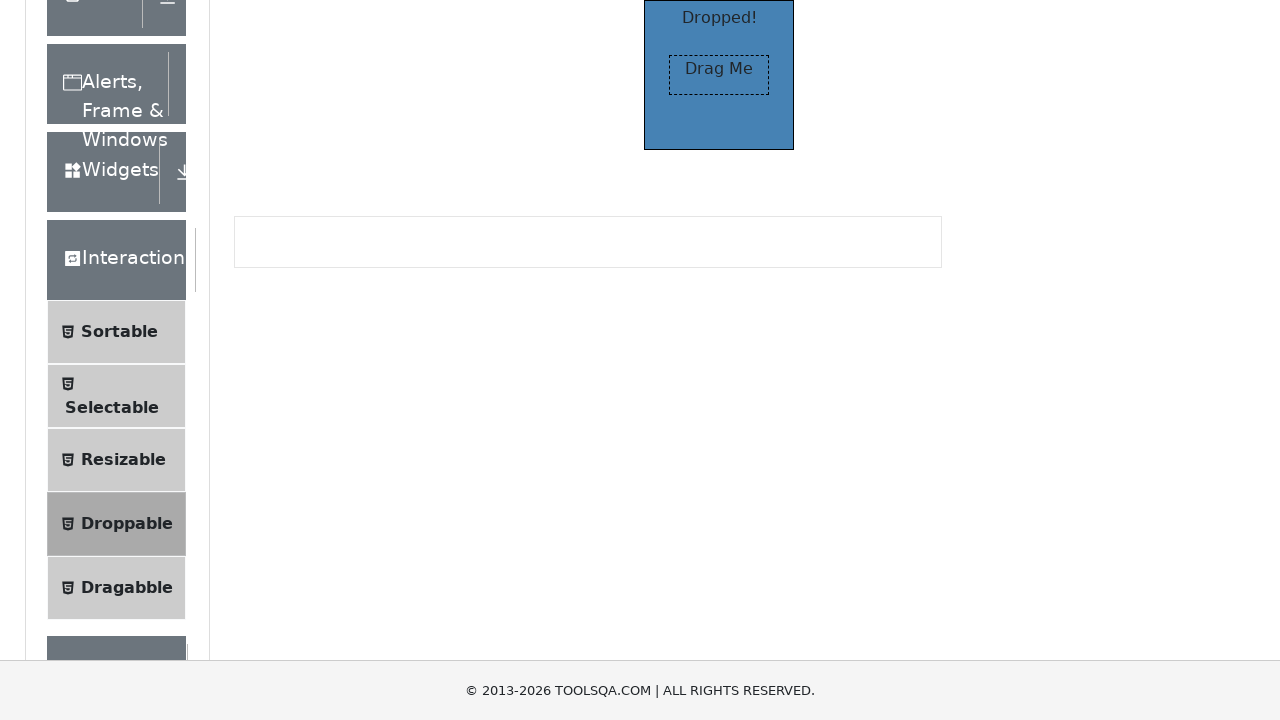

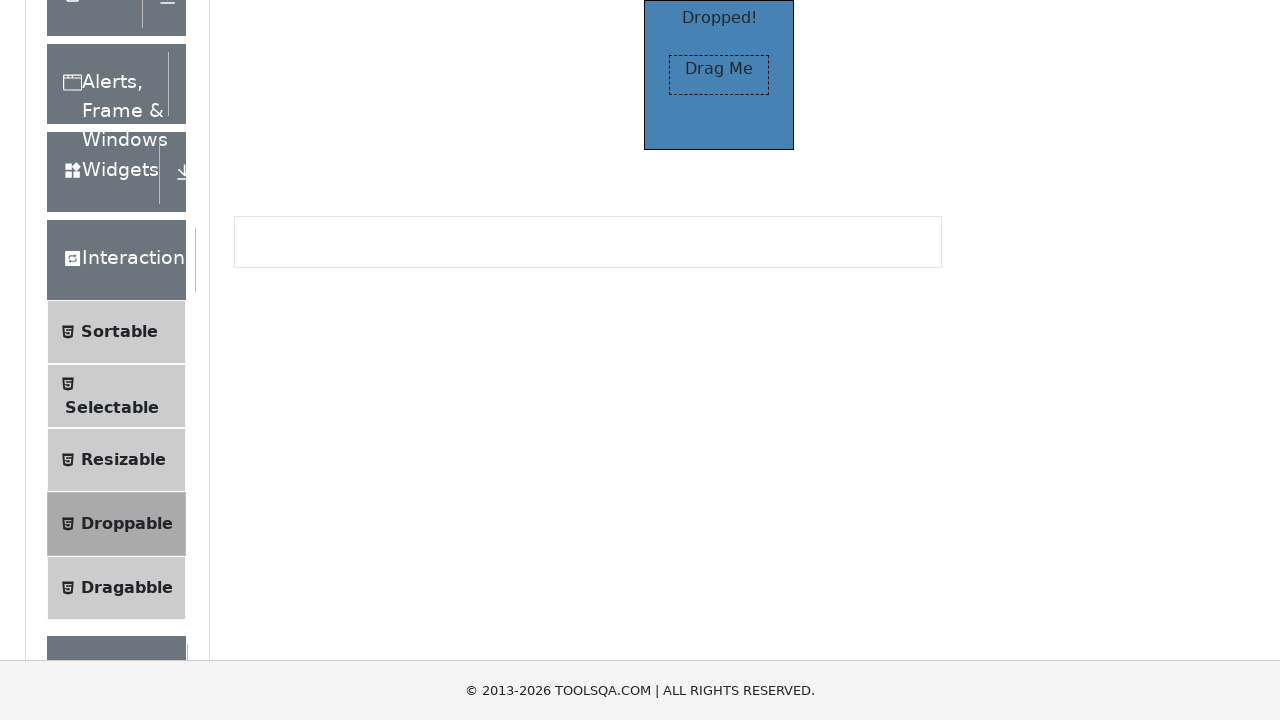